Tests different wait conditions on a demo page by clicking buttons and waiting for elements to appear or disappear with various loading states

Starting URL: https://qavbox.github.io/demo/delay/

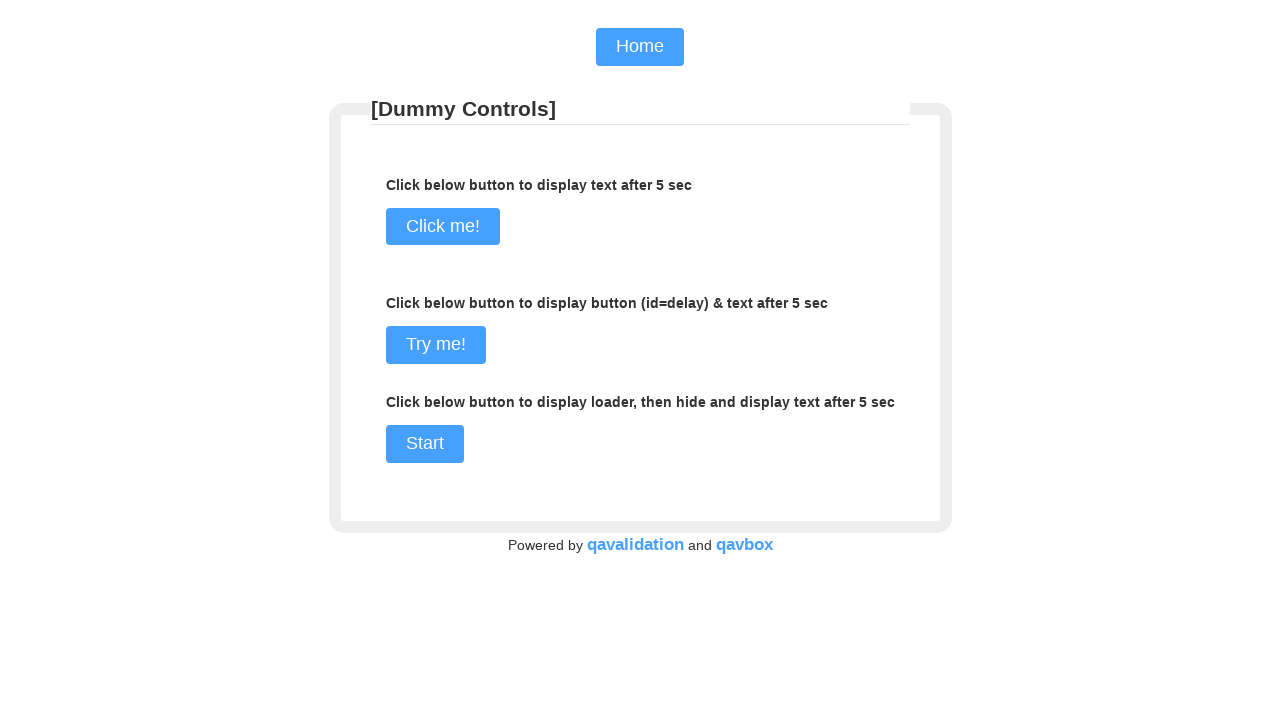

Clicked 'Click me!' button at (442, 227) on xpath=//input[@name='commit']
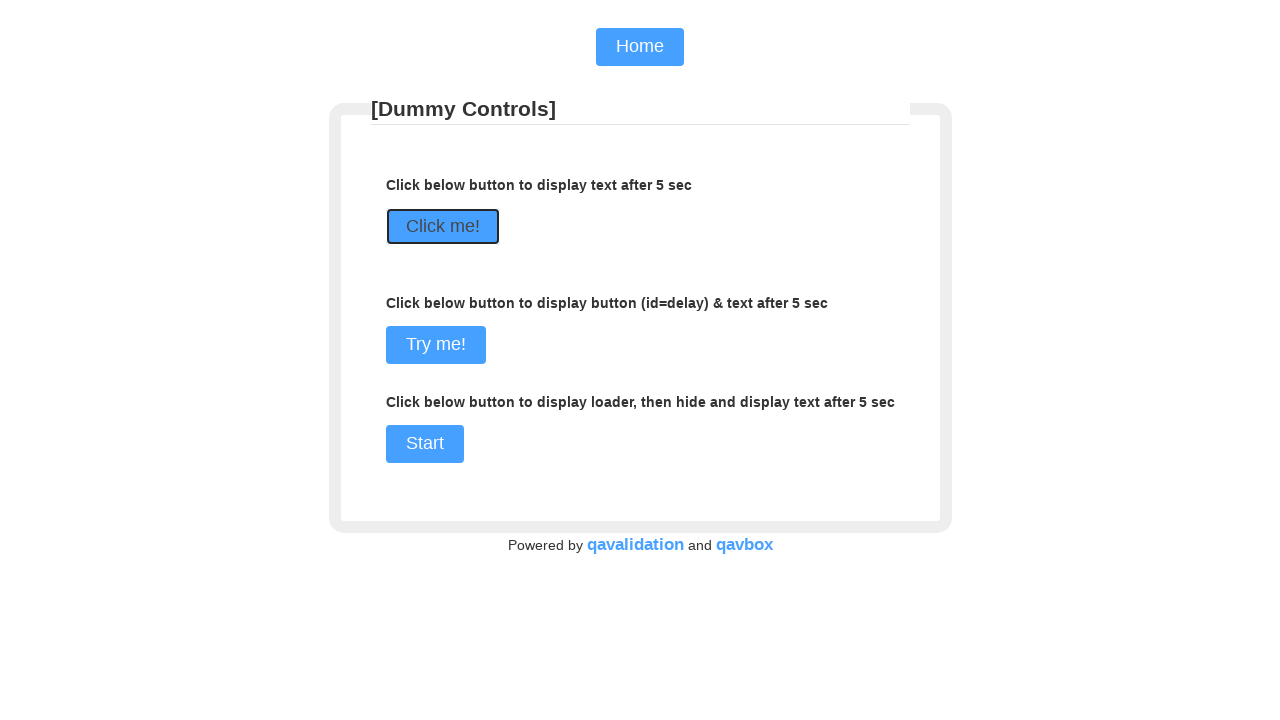

Waited for 'I am here!' text to appear in h2 element
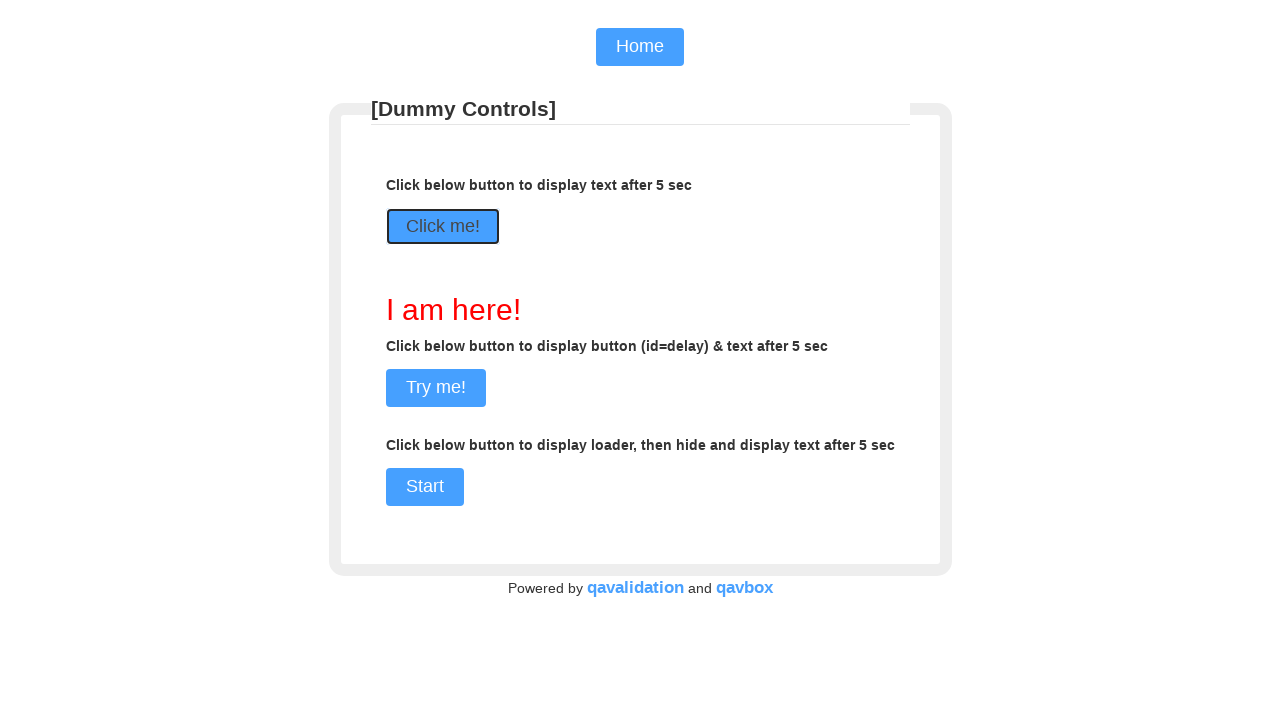

Verified that h2 element contains 'I am here!' text
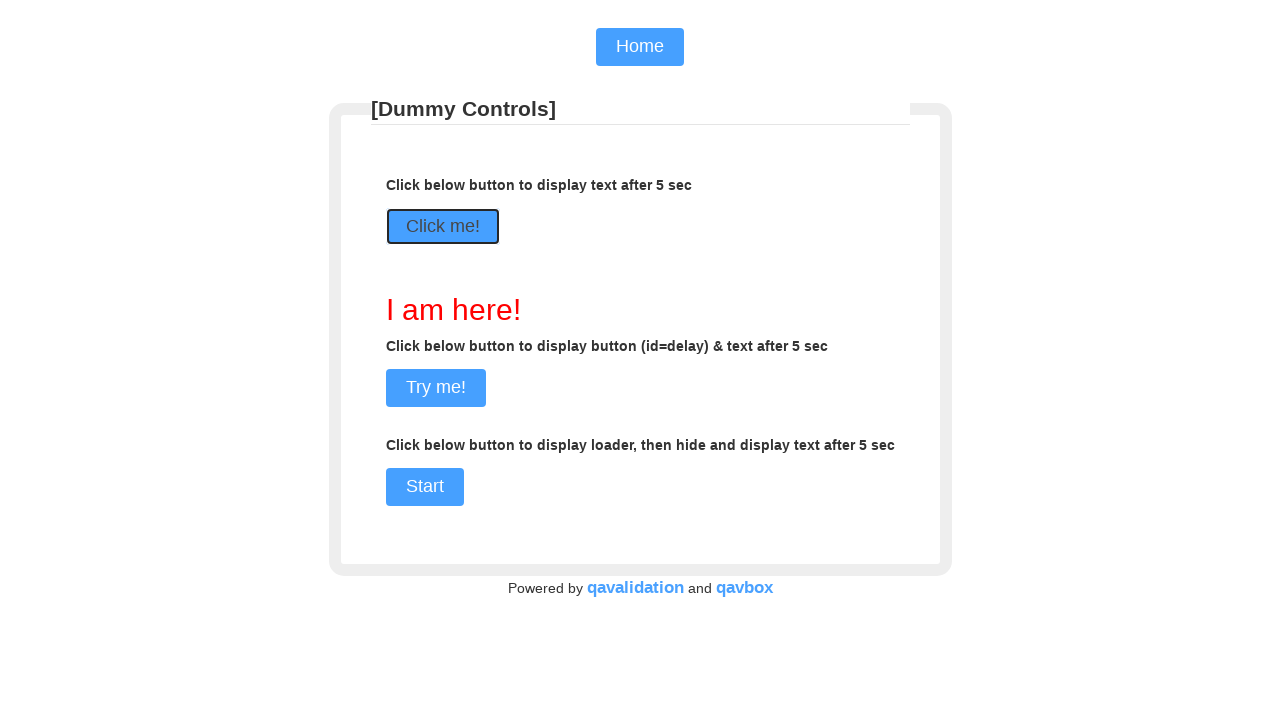

Clicked loader start button at (424, 487) on xpath=//input[@id='loaderStart']
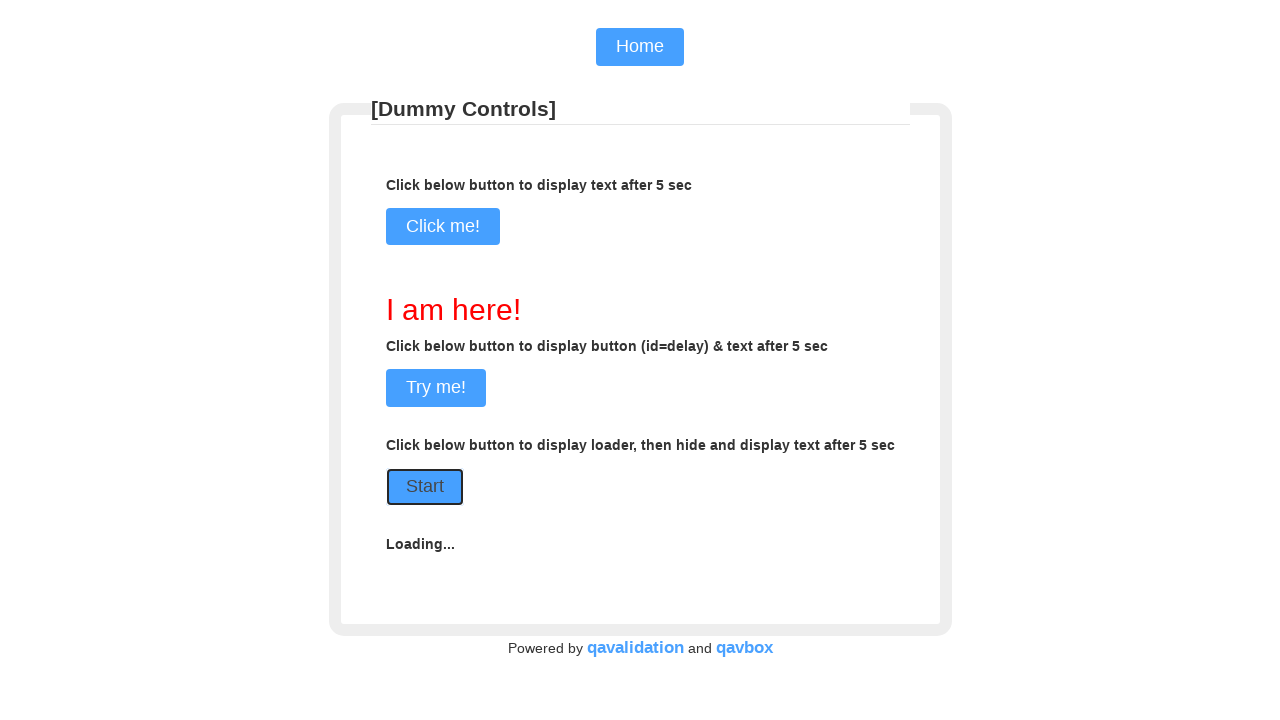

Waited for 'Loading...' text to disappear
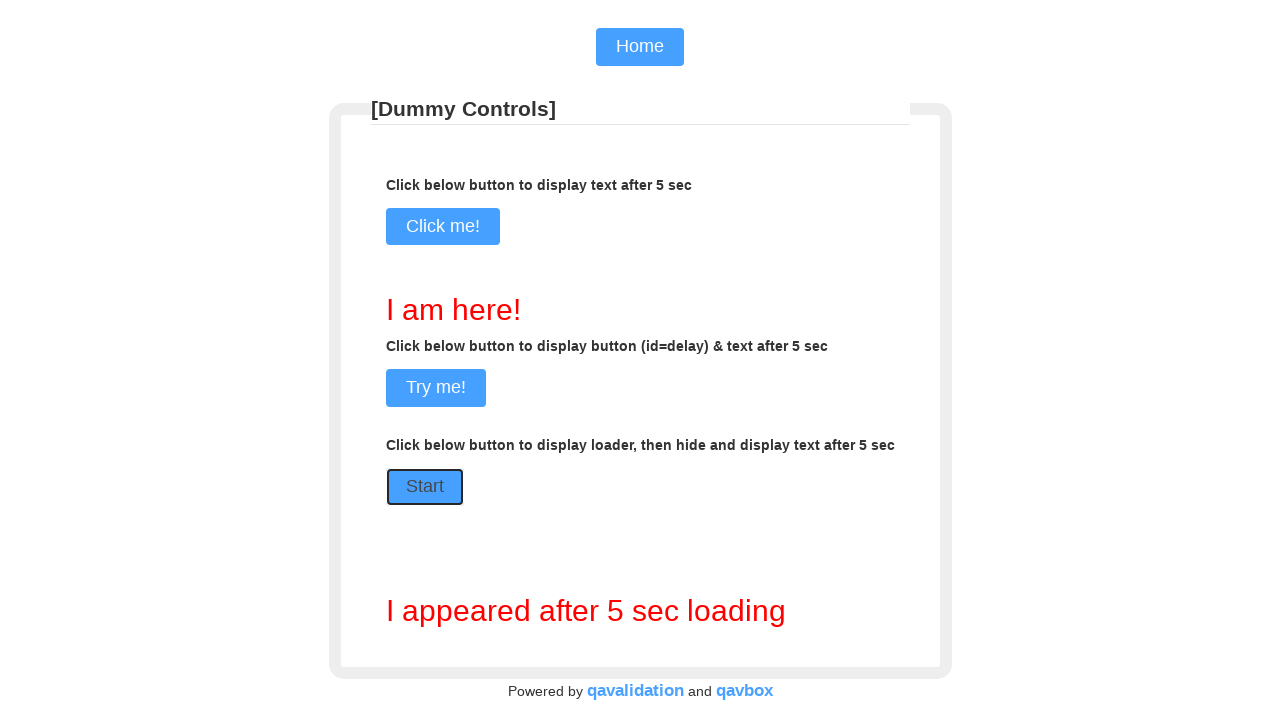

Waited for loader delay message to appear
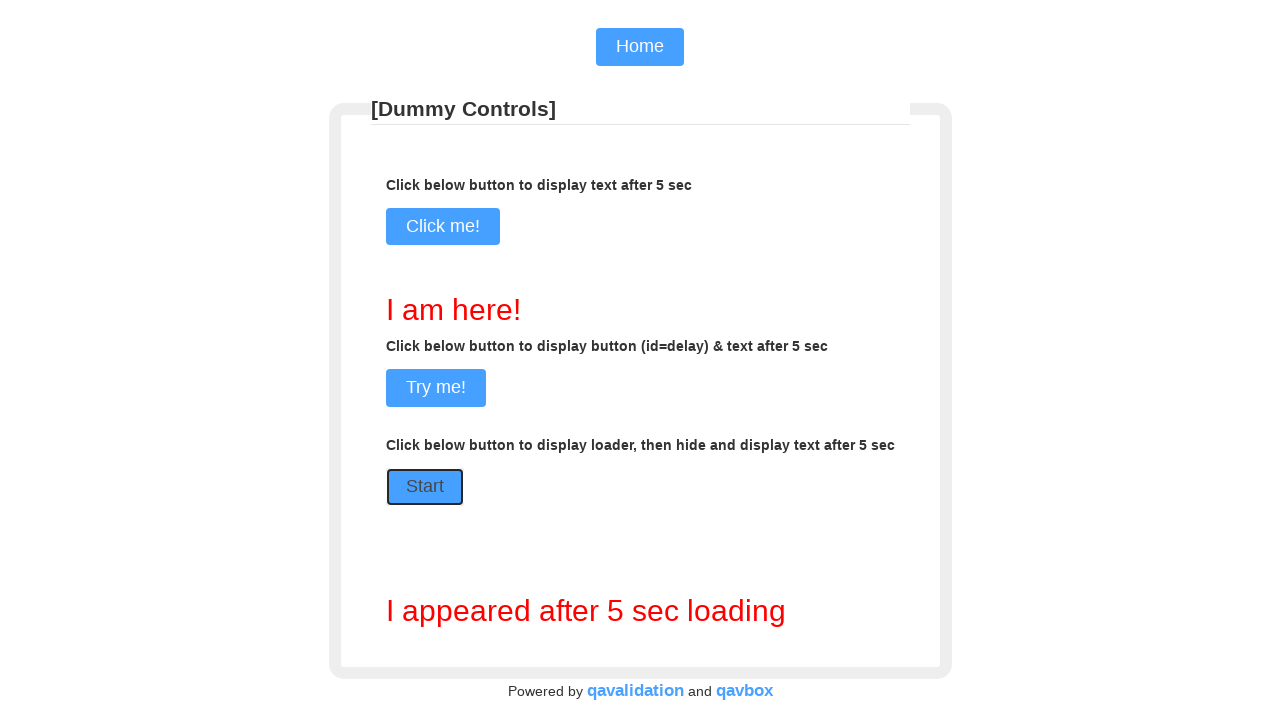

Verified that loader delay message displays 'I appeared after 5 sec loading'
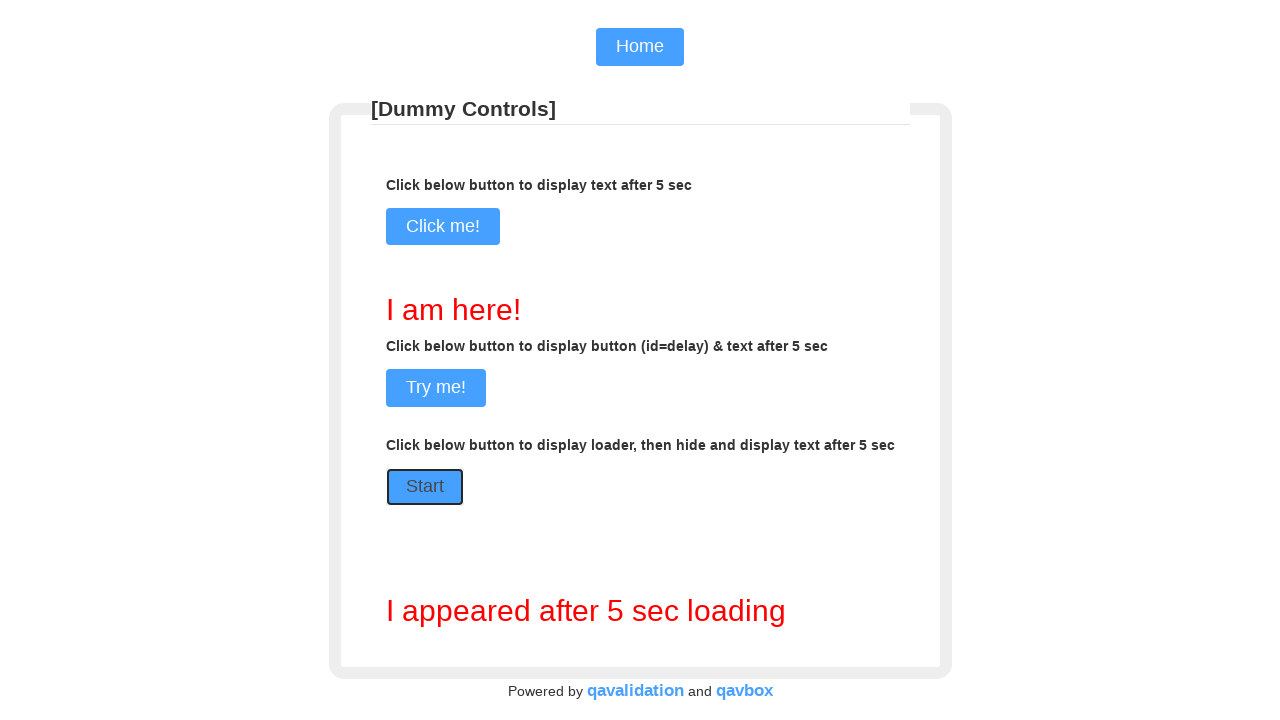

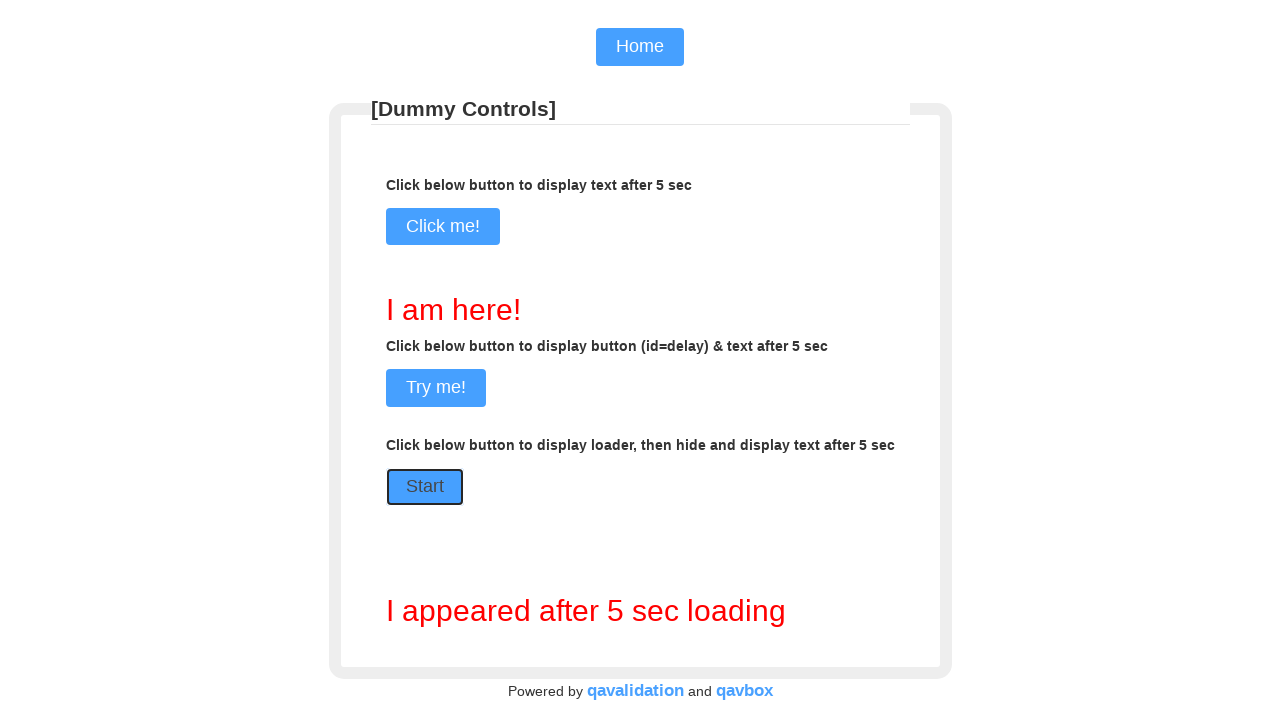